Tests the add/remove elements functionality by clicking the "Add Element" button 5 times and verifying that 5 delete buttons are created.

Starting URL: http://the-internet.herokuapp.com/add_remove_elements/

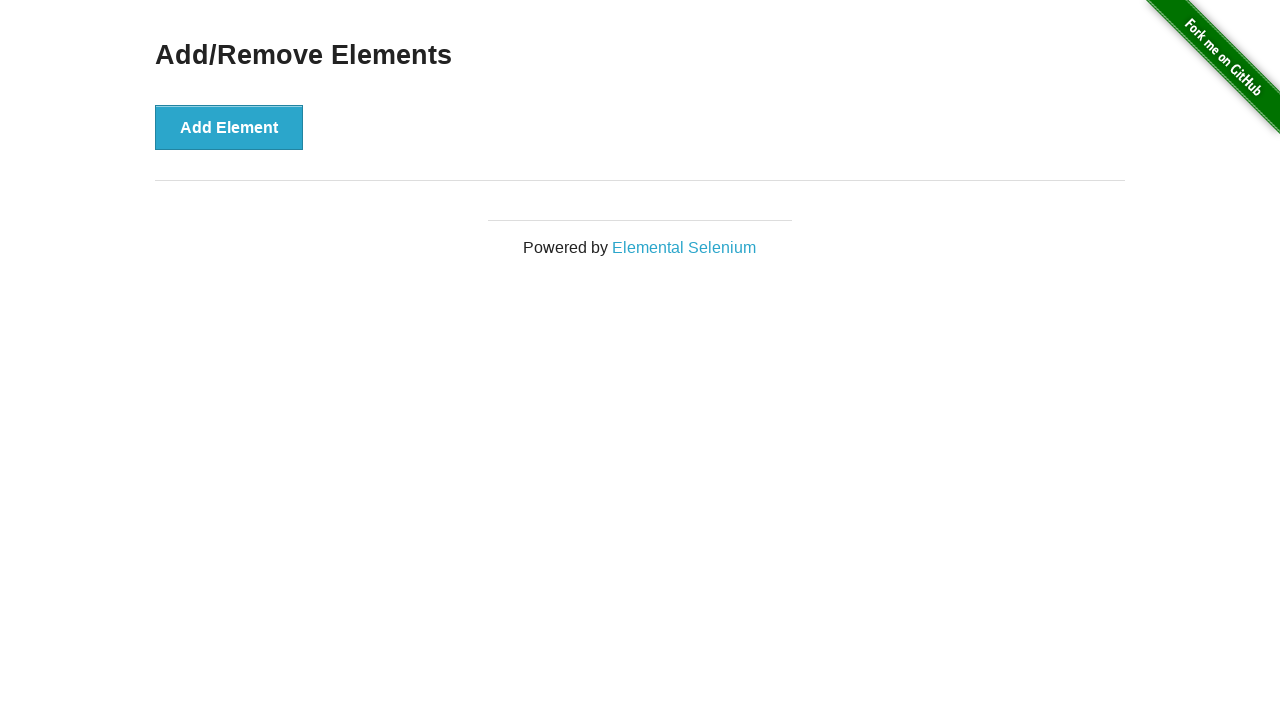

Navigated to add/remove elements page
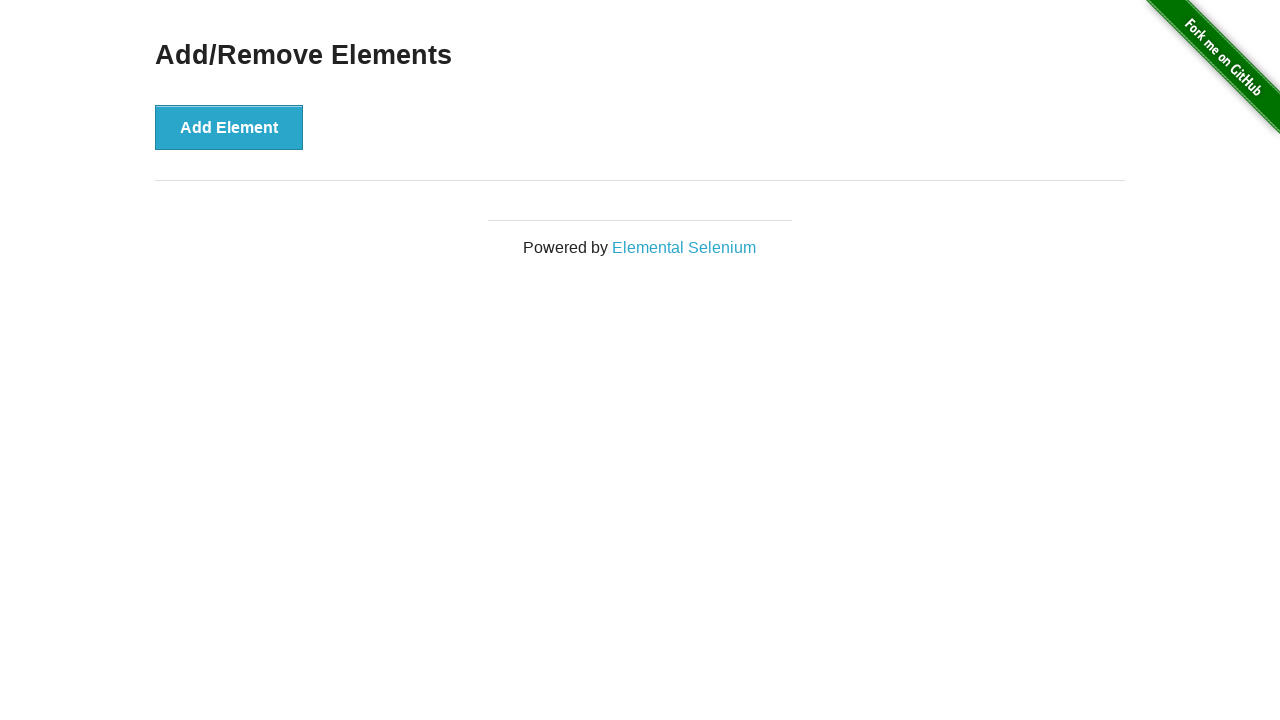

Clicked 'Add Element' button (iteration 1 of 5) at (229, 127) on [onclick="addElement()"]
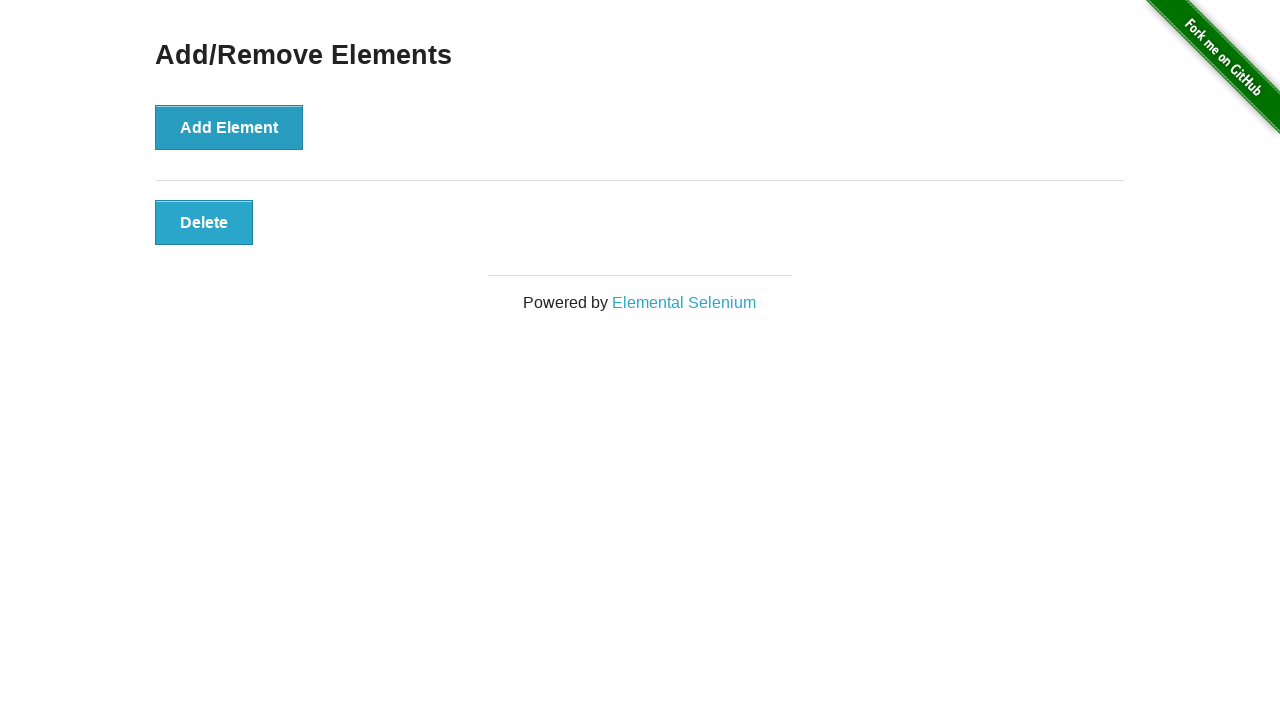

Clicked 'Add Element' button (iteration 2 of 5) at (229, 127) on [onclick="addElement()"]
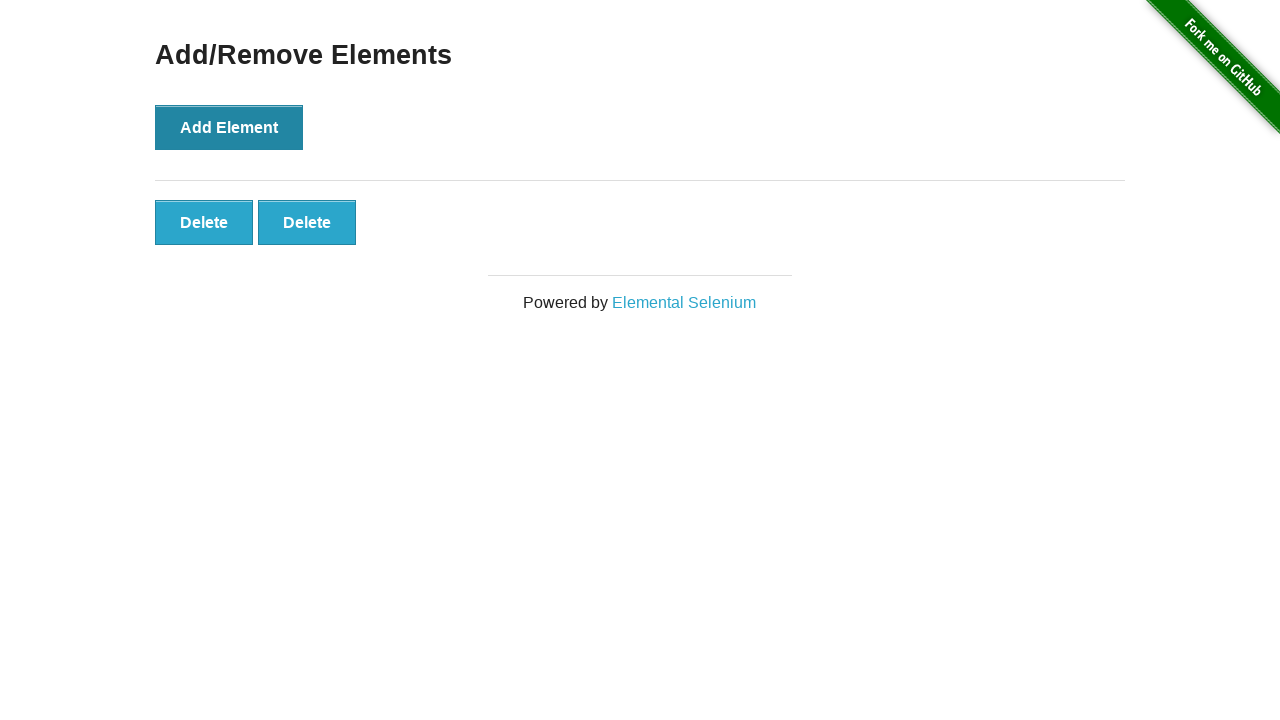

Clicked 'Add Element' button (iteration 3 of 5) at (229, 127) on [onclick="addElement()"]
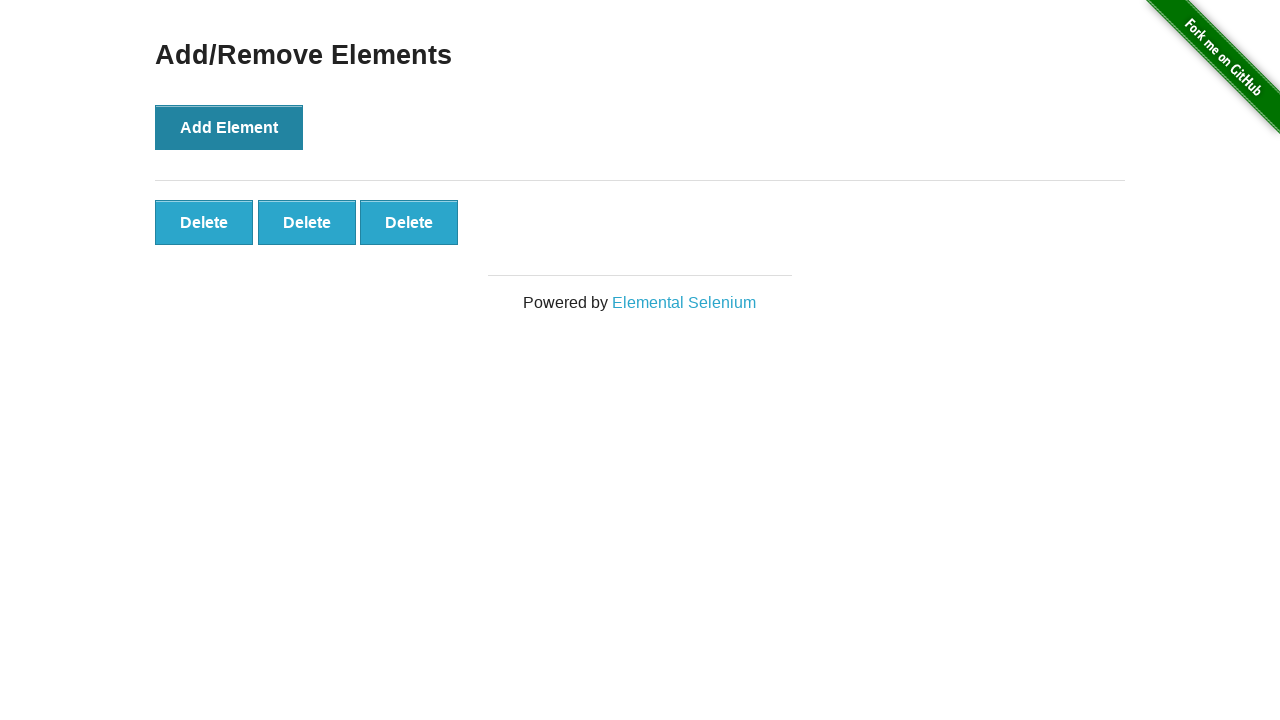

Clicked 'Add Element' button (iteration 4 of 5) at (229, 127) on [onclick="addElement()"]
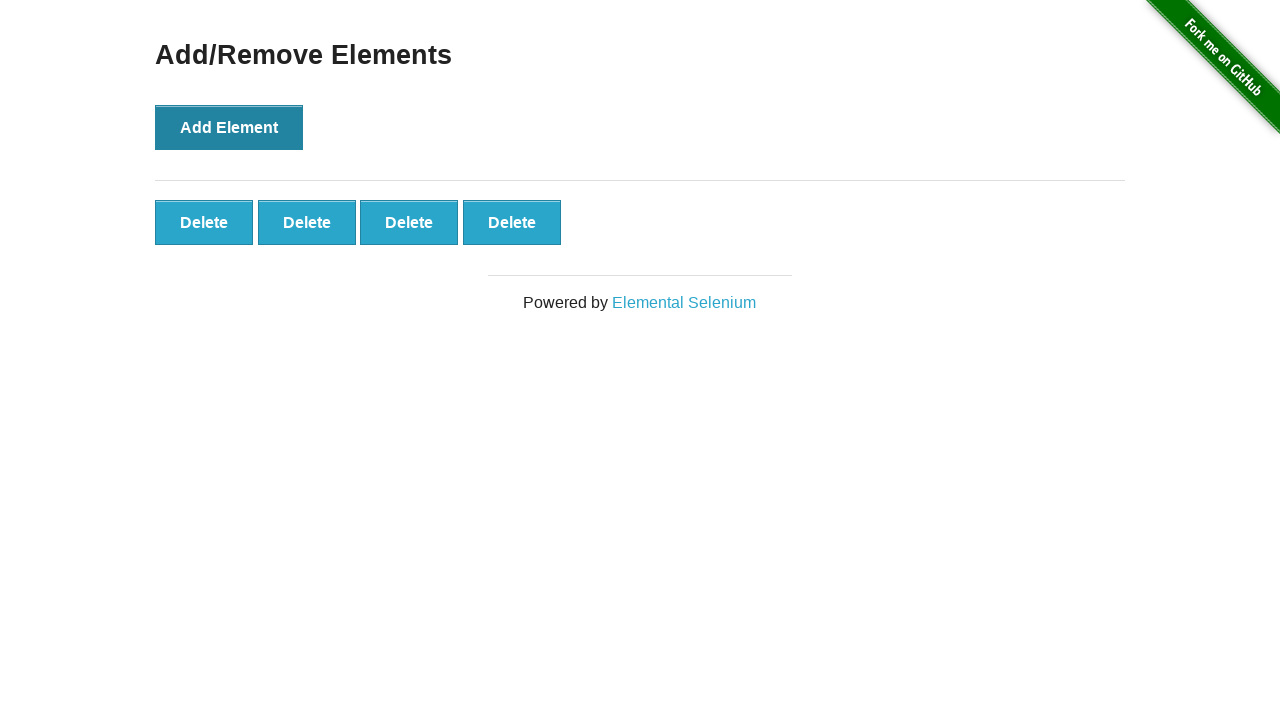

Clicked 'Add Element' button (iteration 5 of 5) at (229, 127) on [onclick="addElement()"]
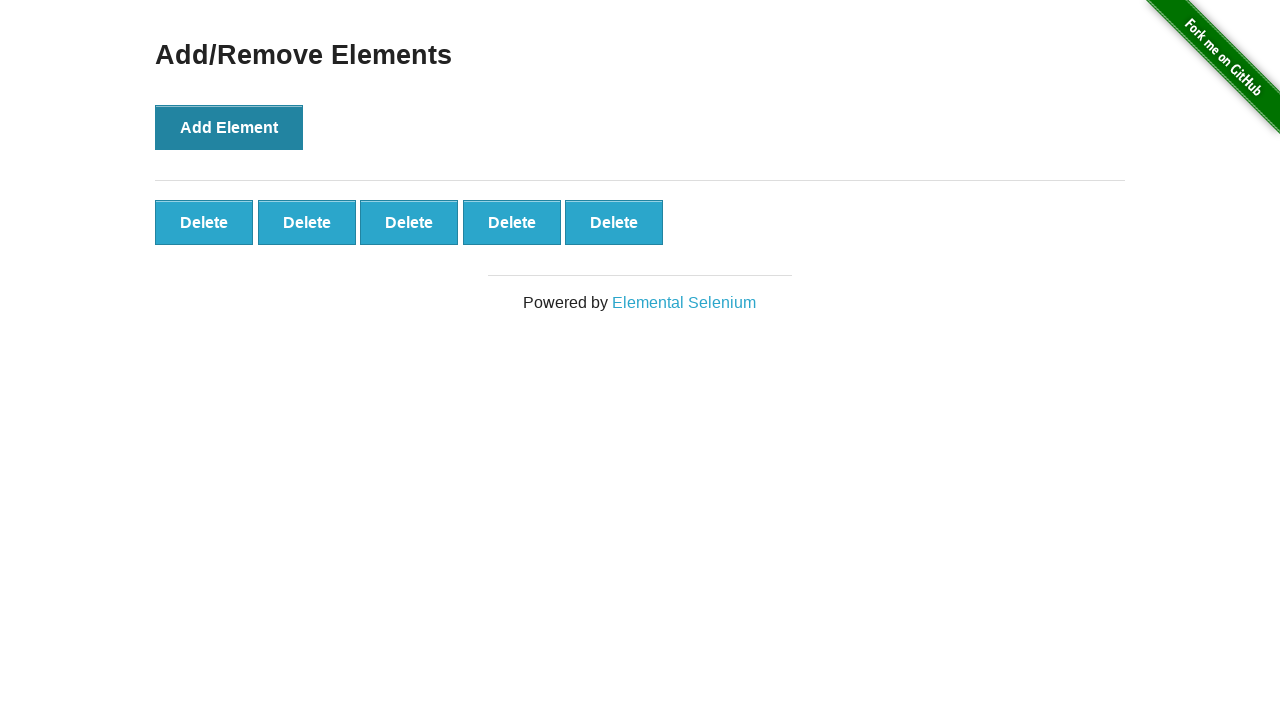

Delete button selector became available
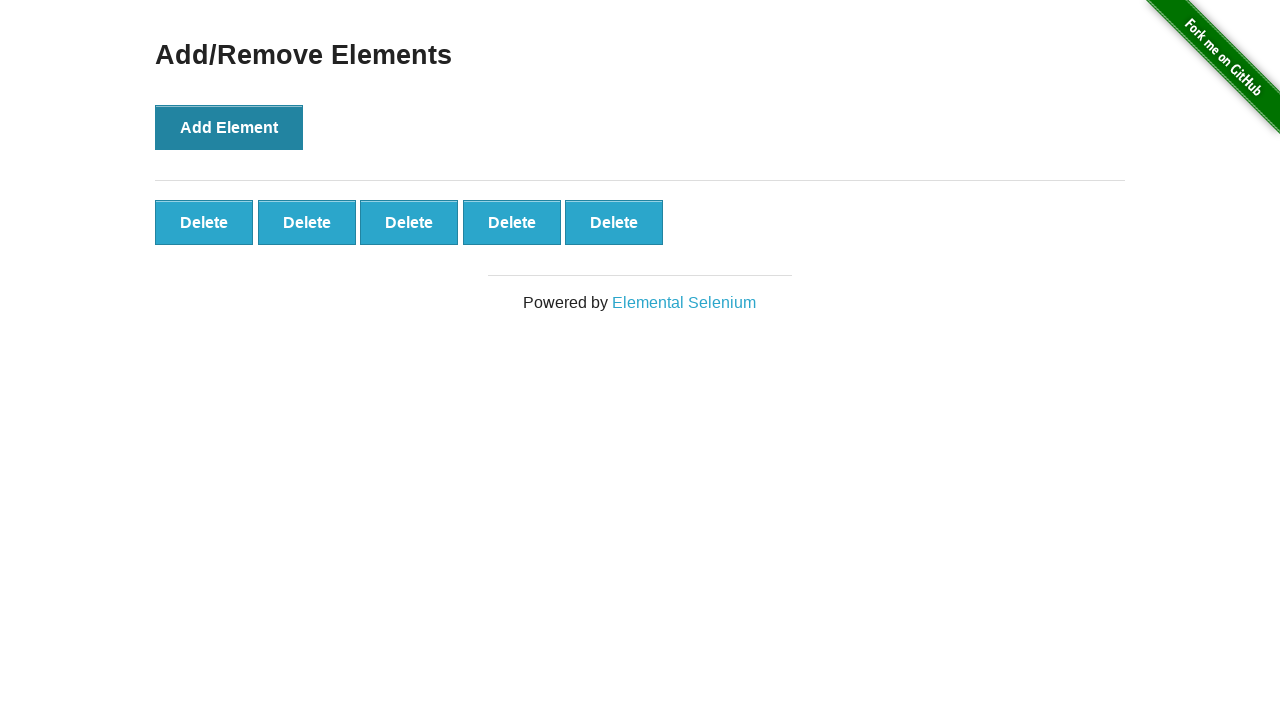

Located all delete buttons
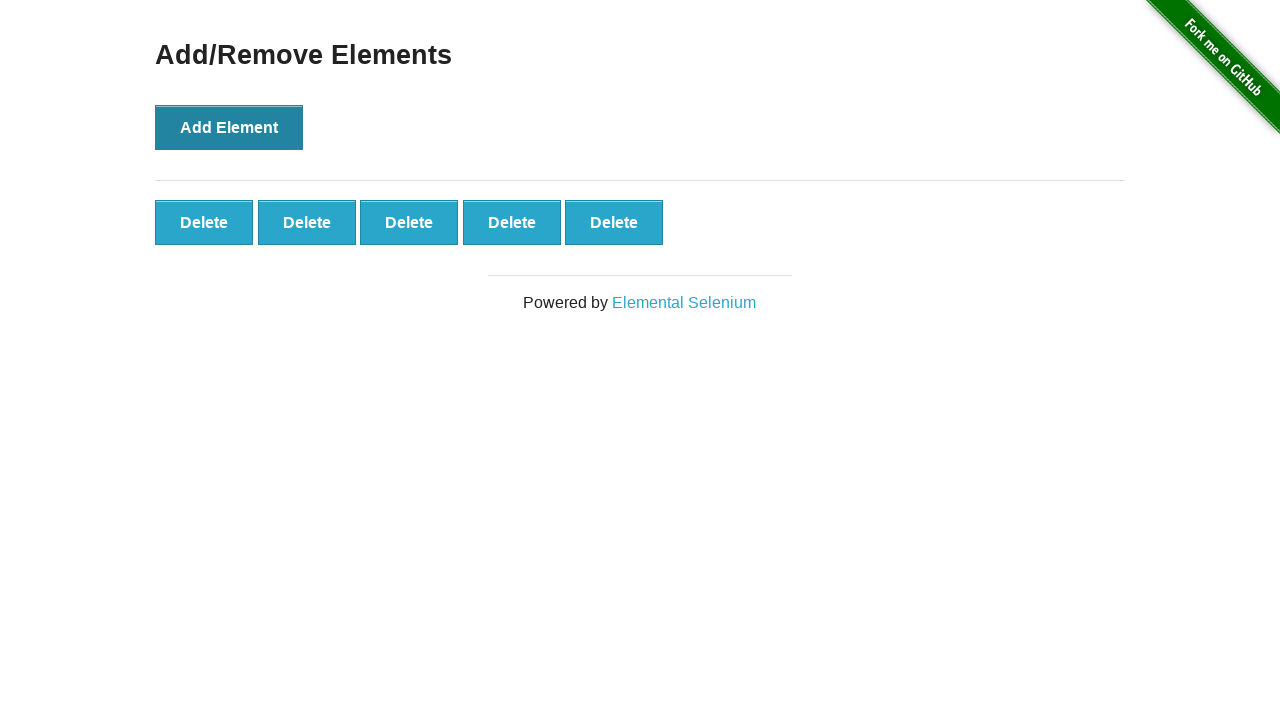

Confirmed all 5 delete buttons are present and loaded
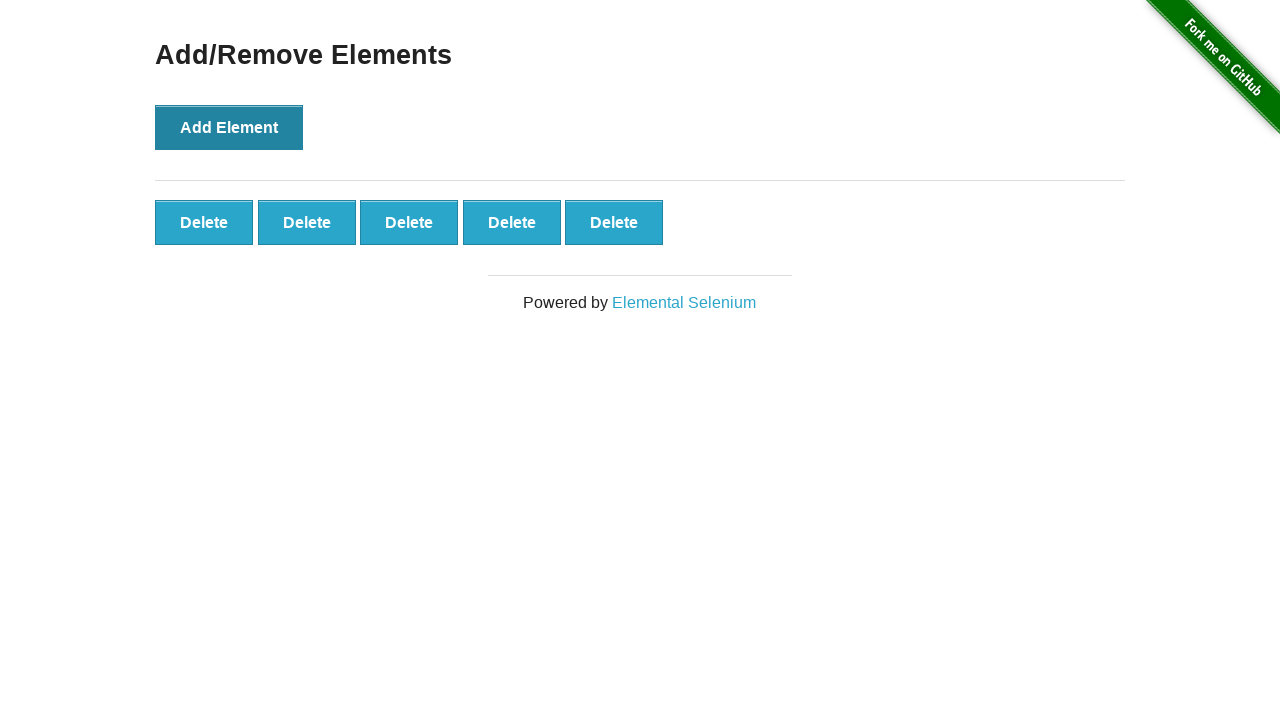

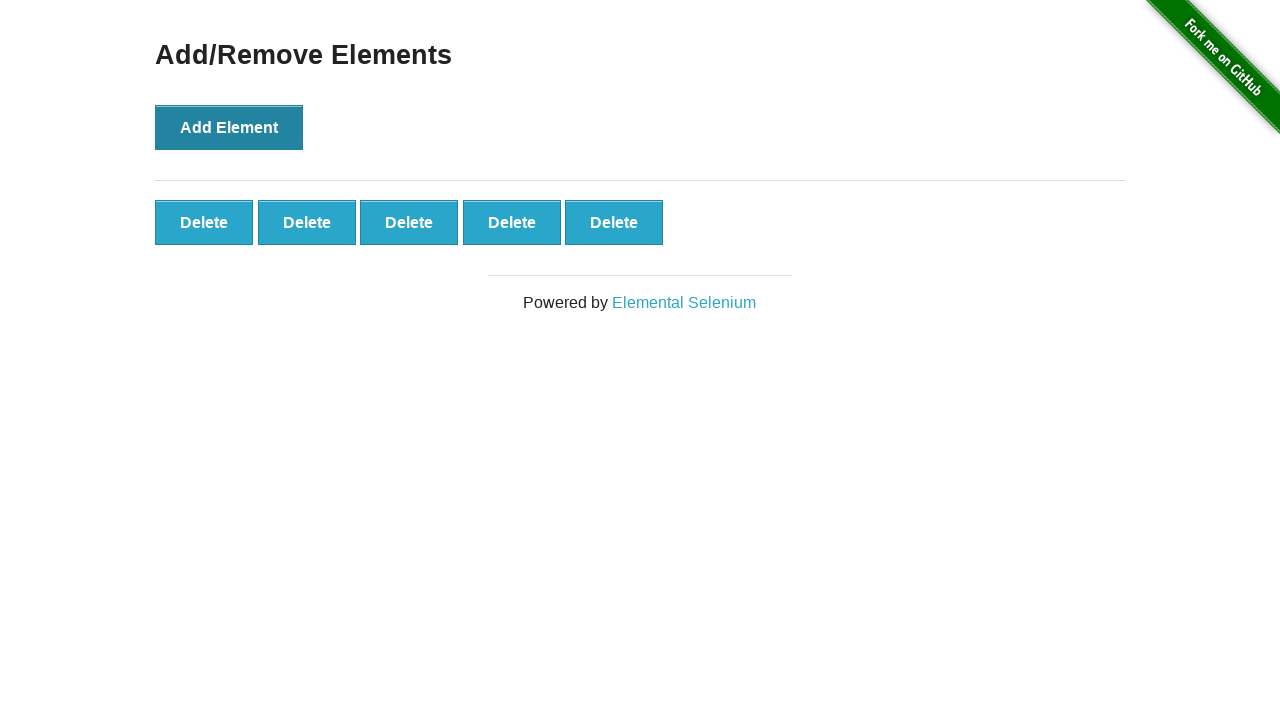